Tests iframe switching and alert handling on W3Schools tryit editor by switching to an iframe, clicking a button to trigger an alert, and accepting the alert

Starting URL: https://www.w3schools.com/jsref/tryit.asp?filename=tryjsref_alert

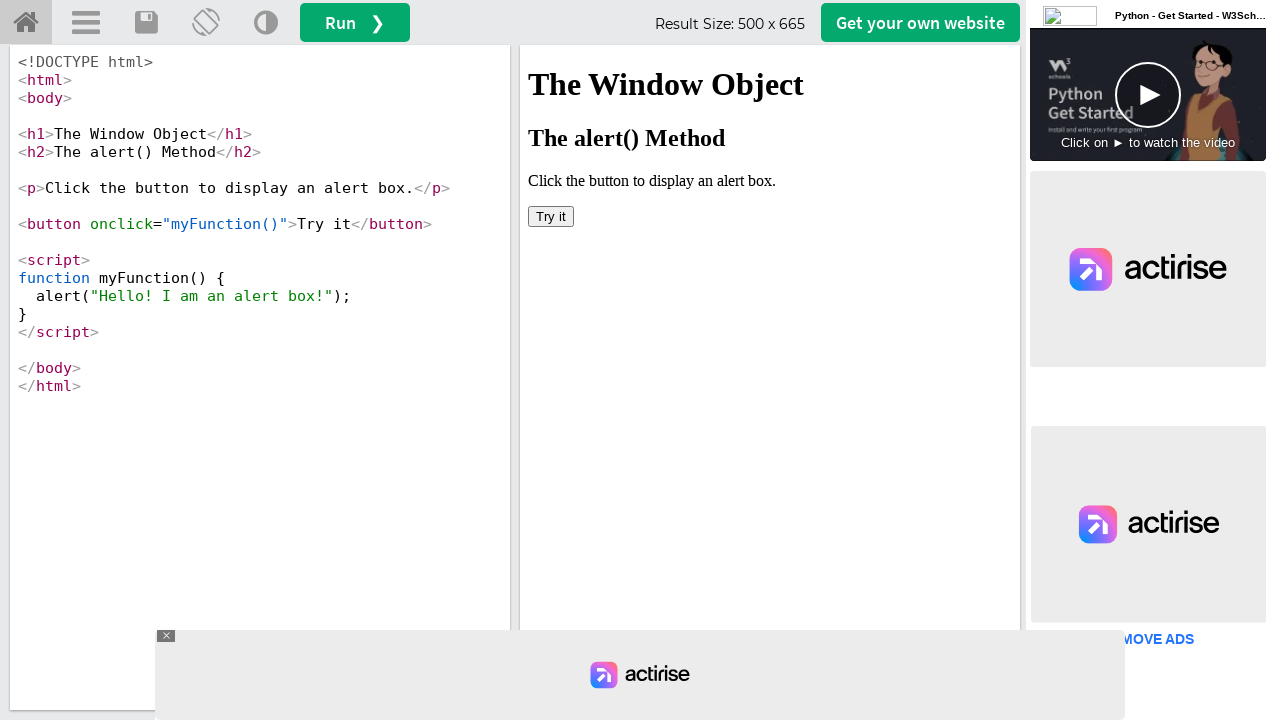

Located iframe with id 'iframeResult'
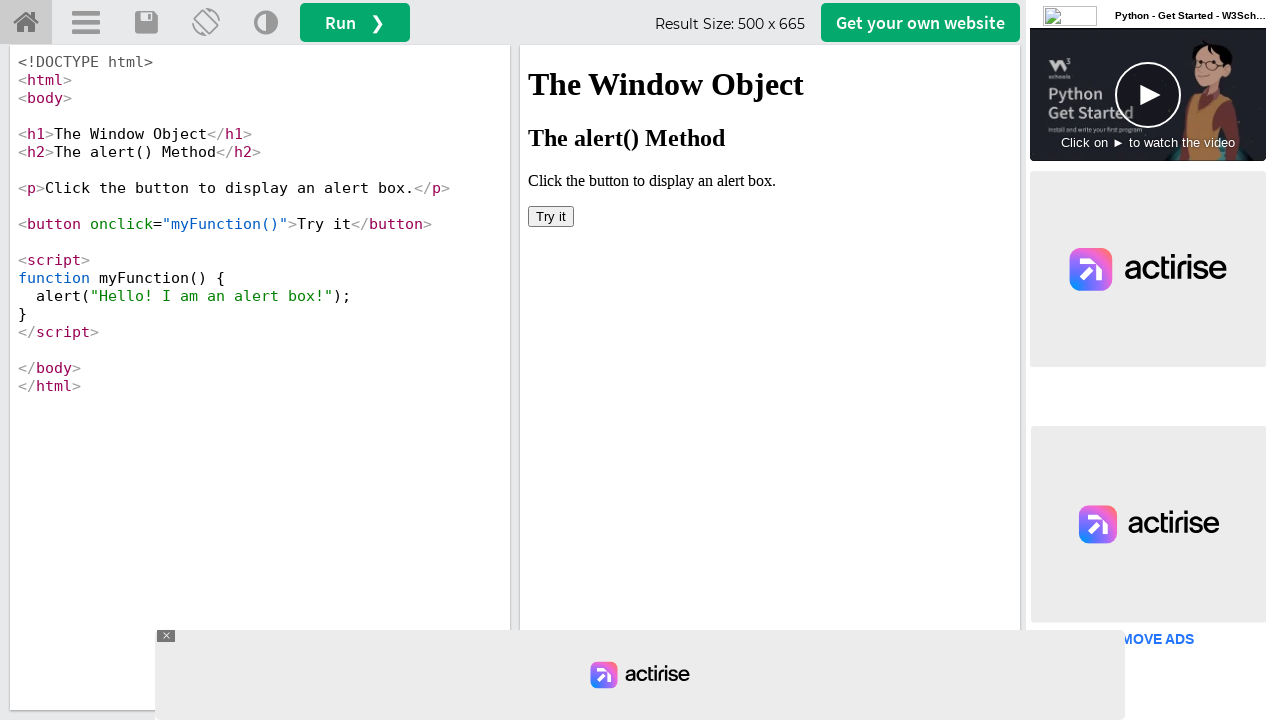

Clicked button inside iframe to trigger alert at (551, 216) on #iframeResult >> internal:control=enter-frame >> xpath=/html/body/button
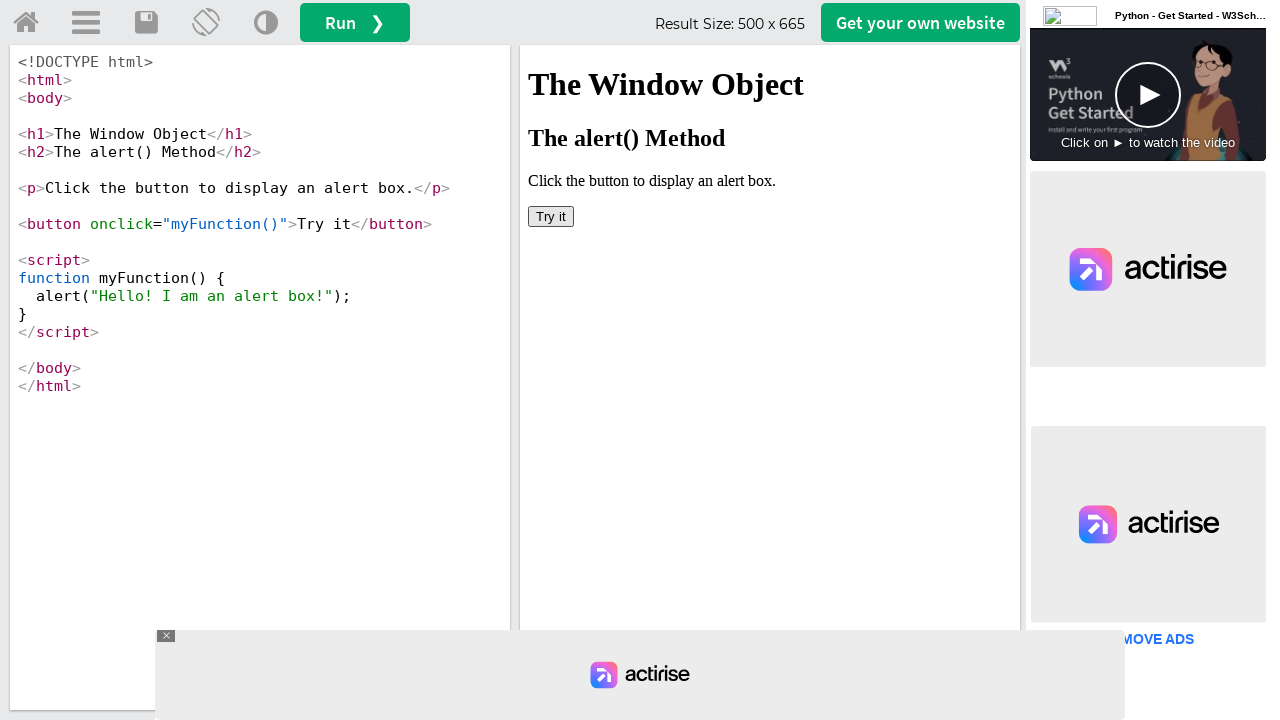

Registered dialog handler to accept alerts
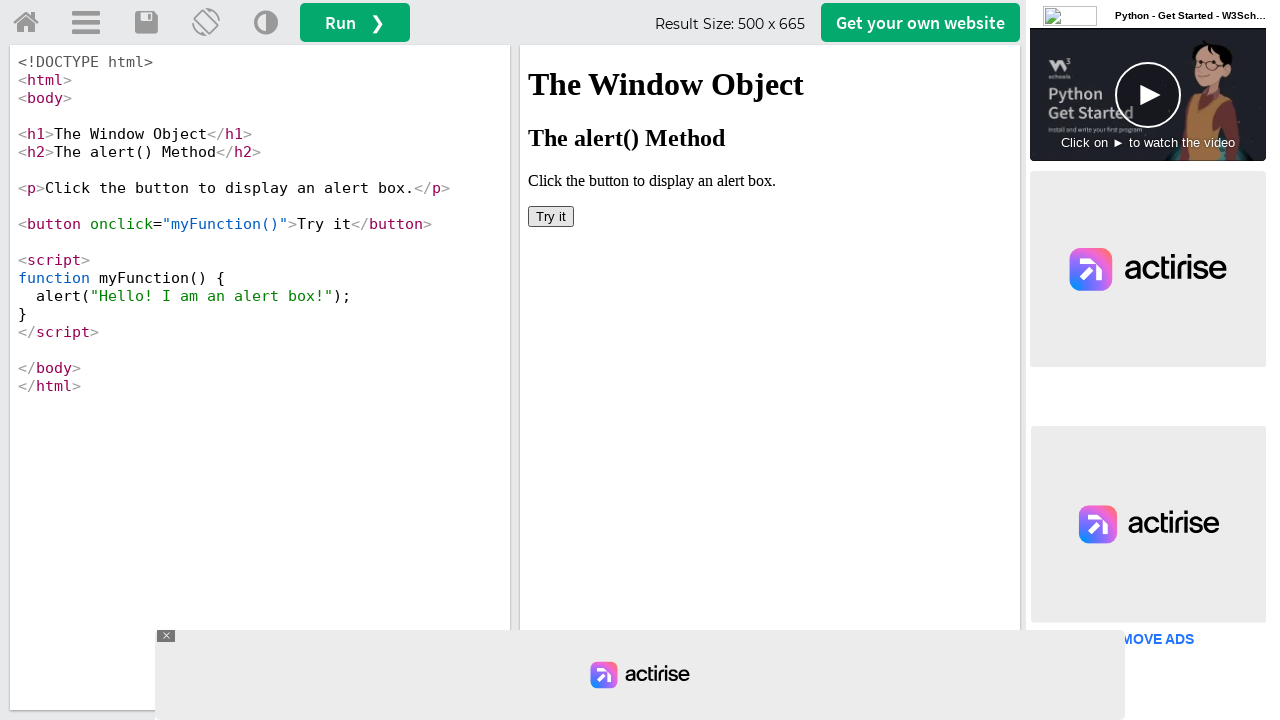

Retrieved page title: 'W3Schools Tryit Editor'
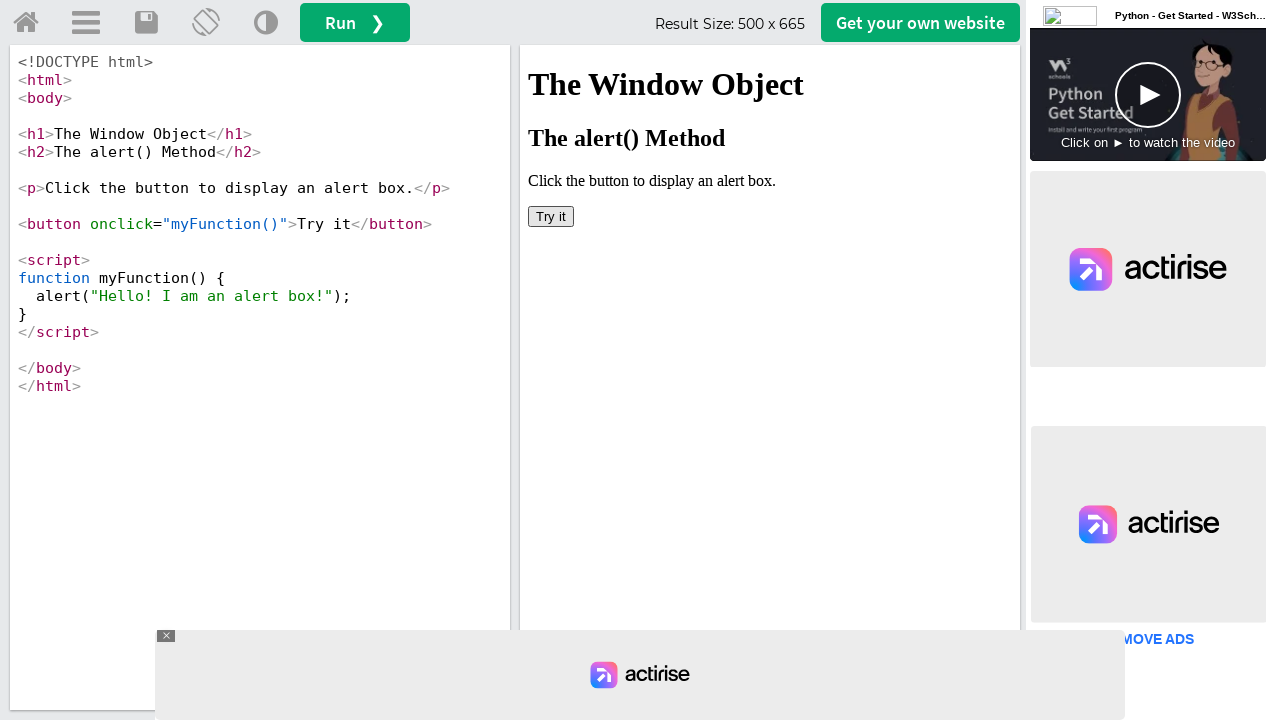

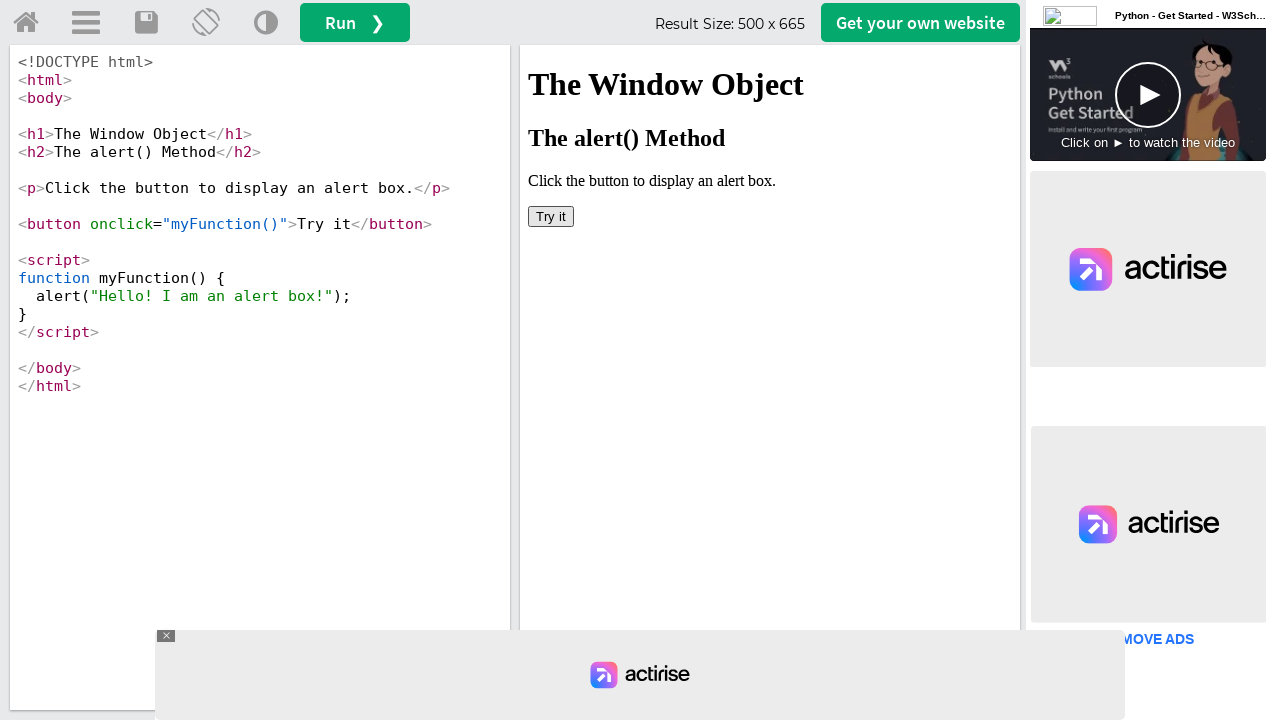